Tests file upload functionality on a demo QA site by uploading a test file and verifying the upload completes

Starting URL: https://demoqa.com/upload-download

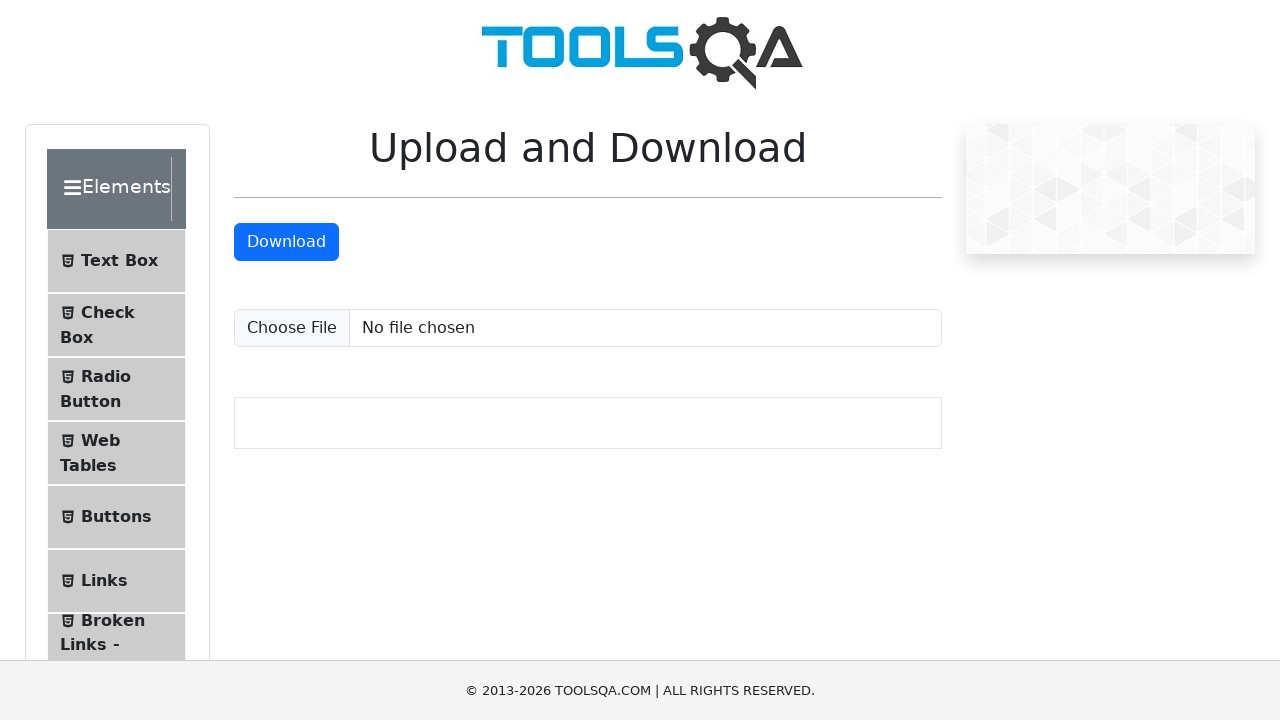

Created temporary test file for upload
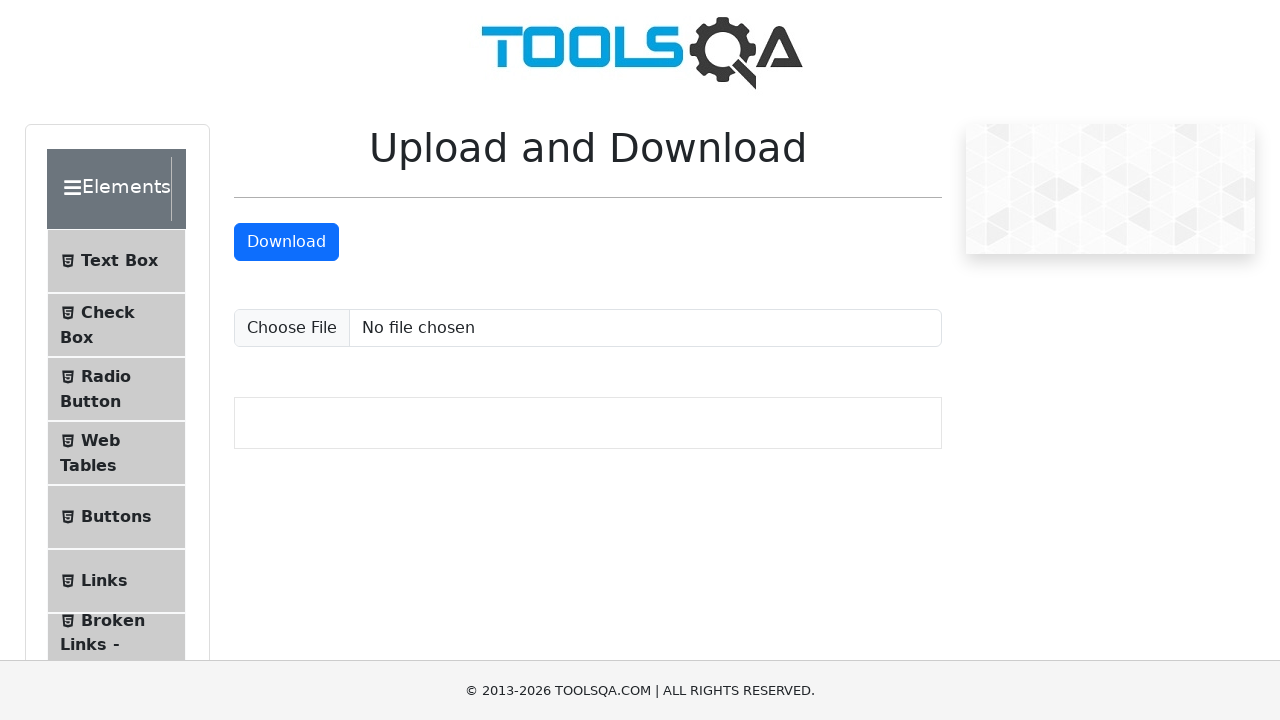

Selected test file for upload
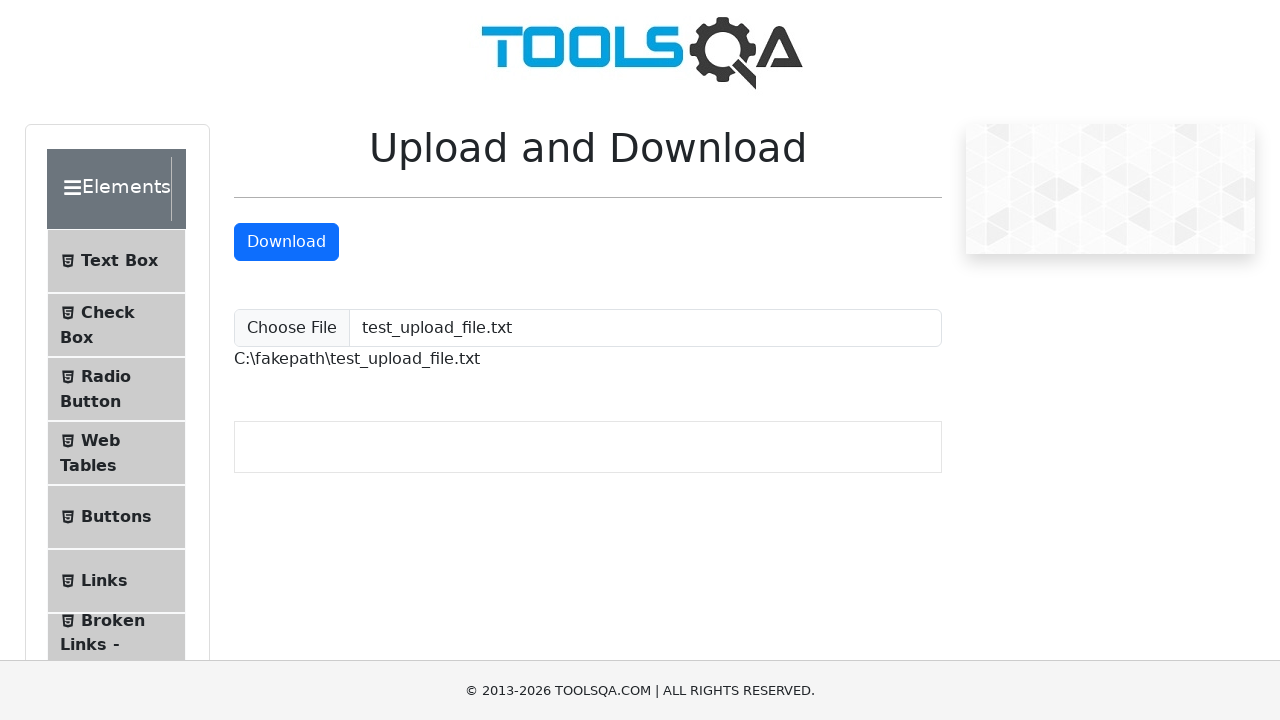

File upload completed and verified with confirmation message
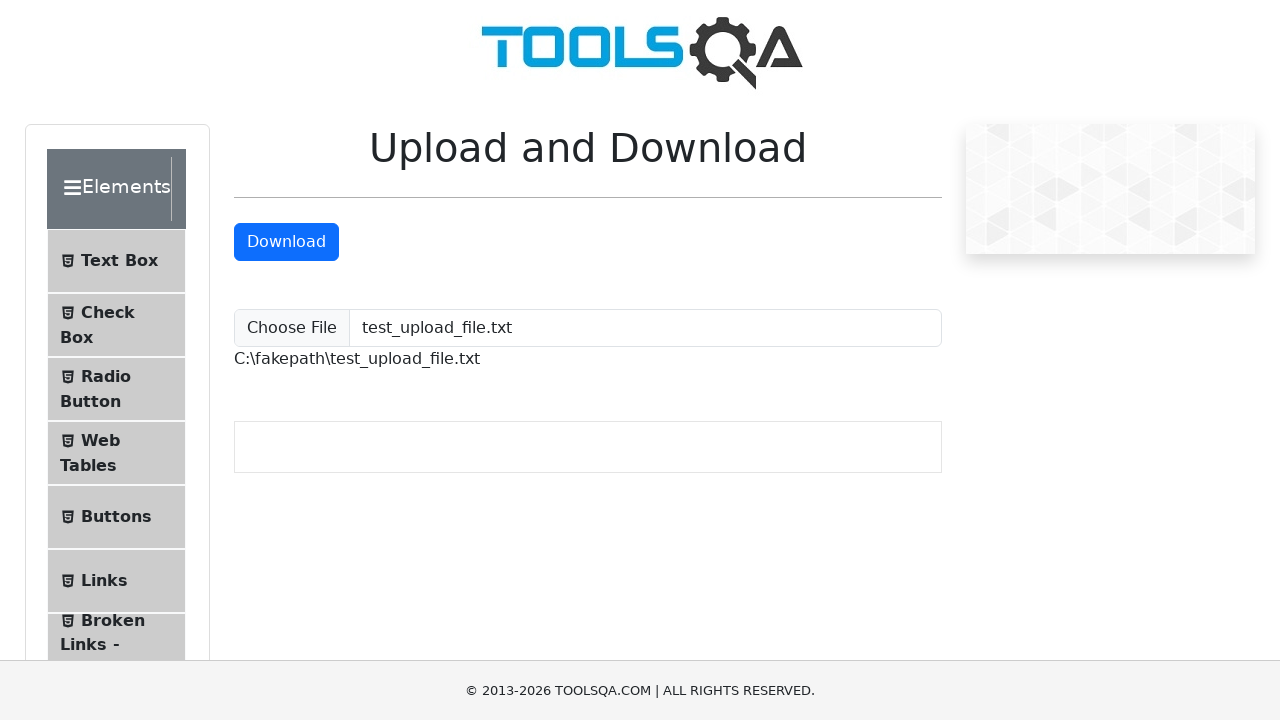

Cleaned up temporary test file
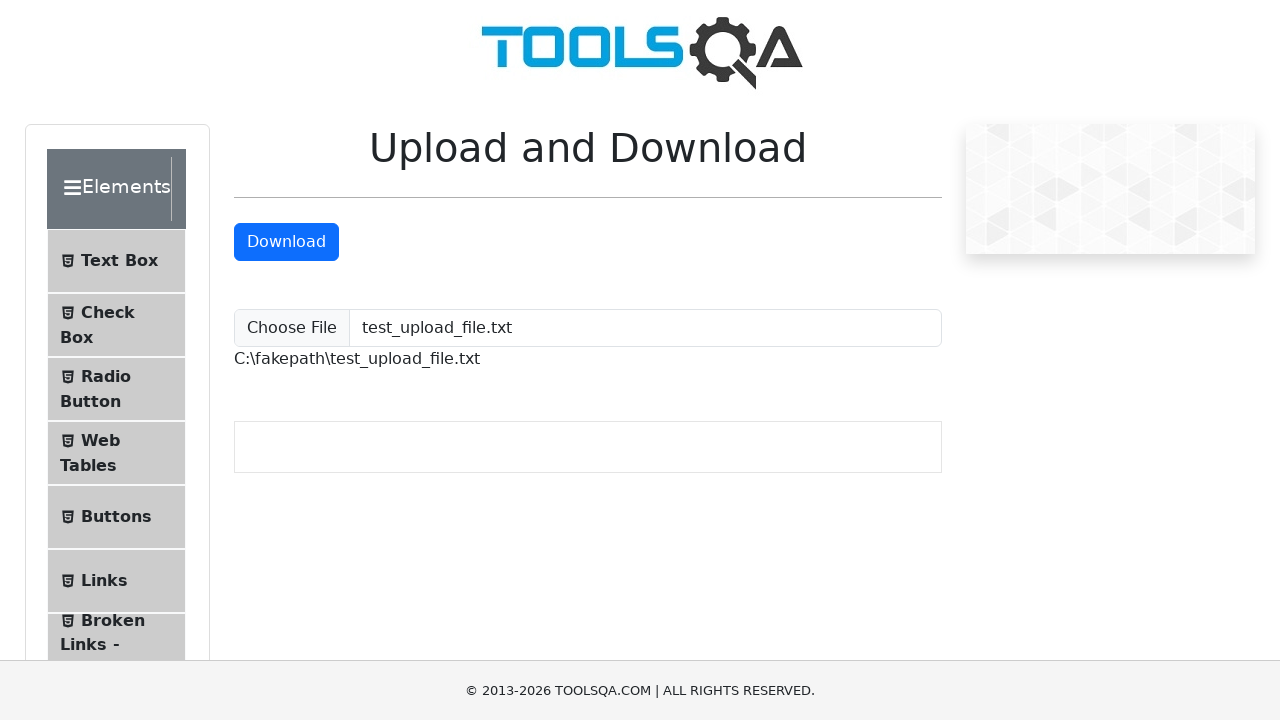

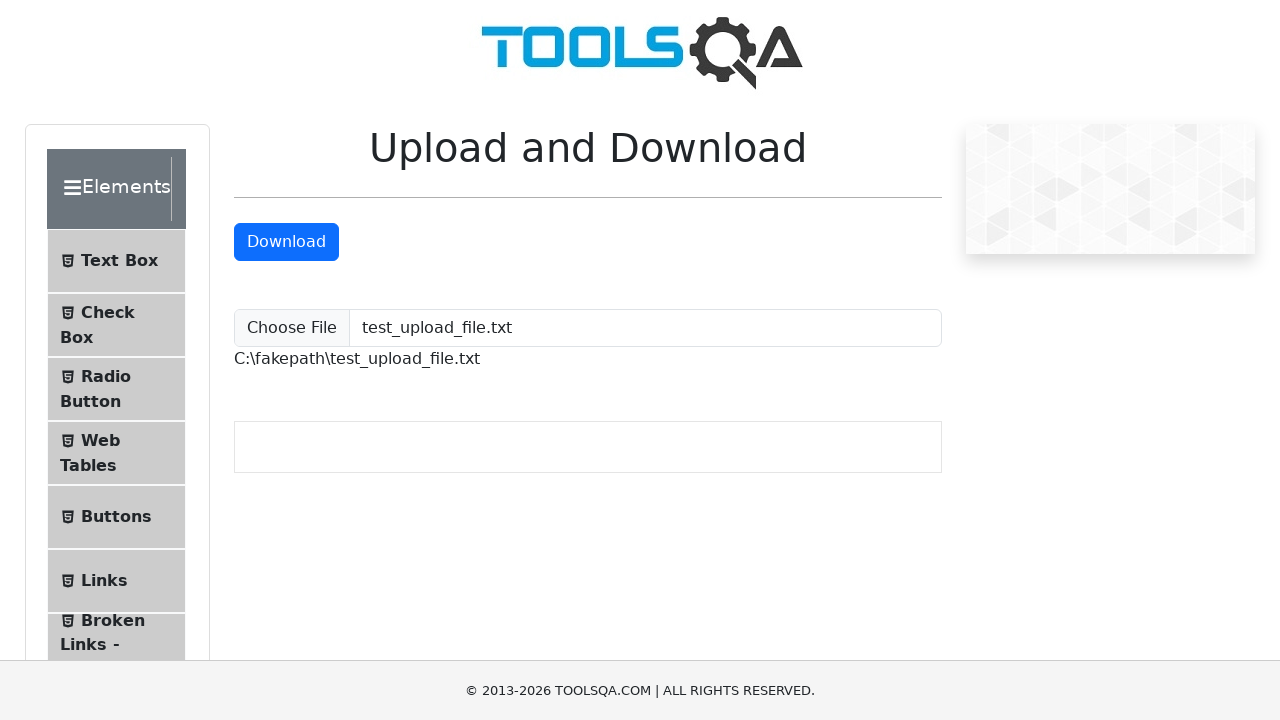